Tests browser back button navigation between filter views

Starting URL: https://demo.playwright.dev/todomvc

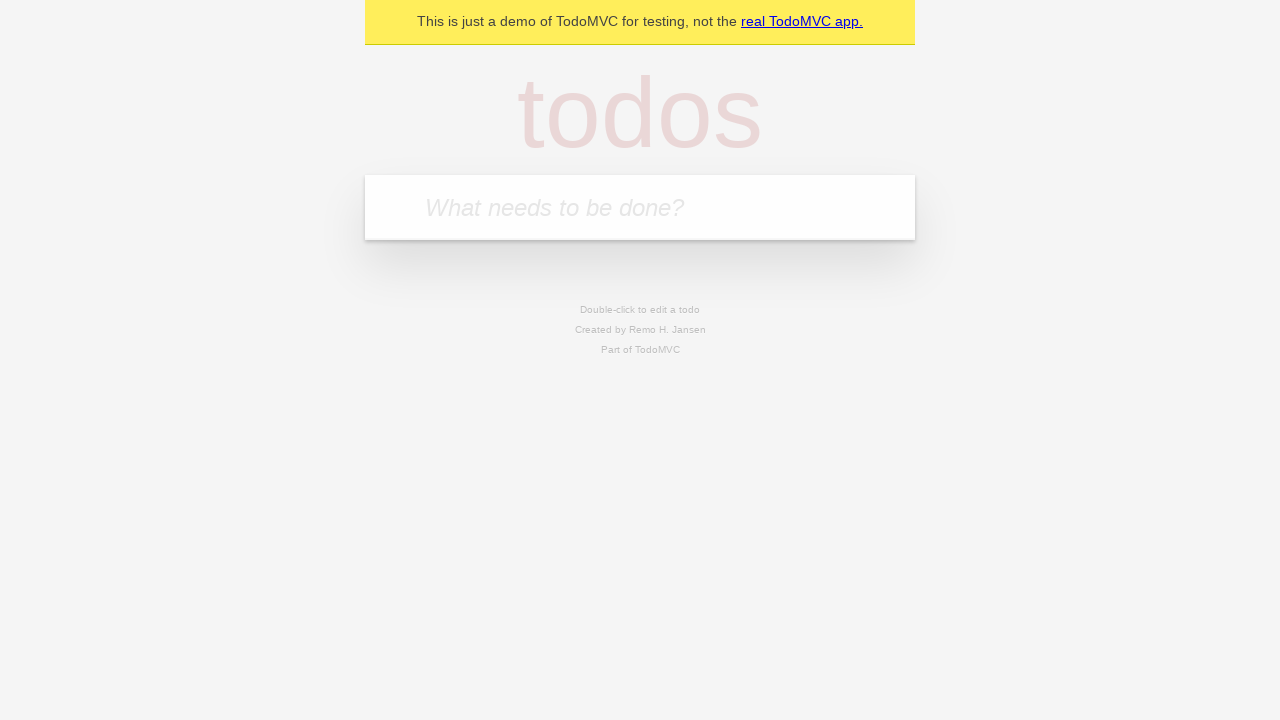

Filled new-todo input with 'buy some cheese' on .new-todo
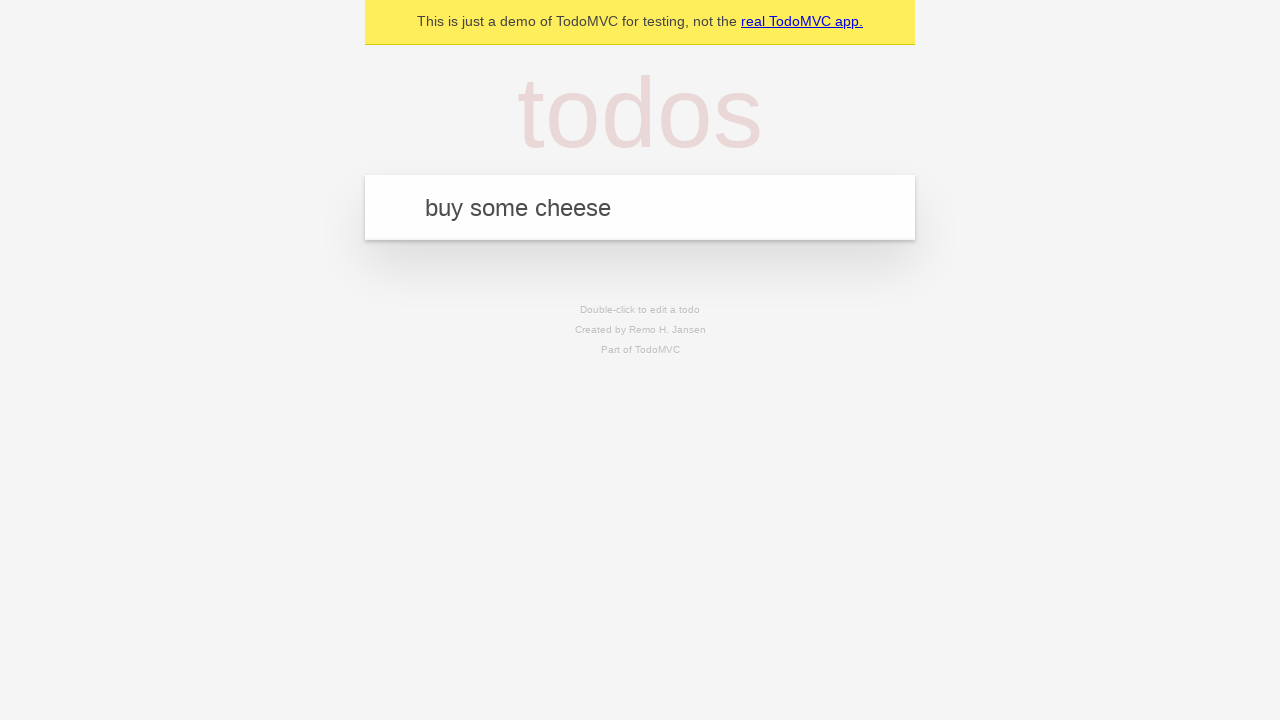

Pressed Enter to create first todo item on .new-todo
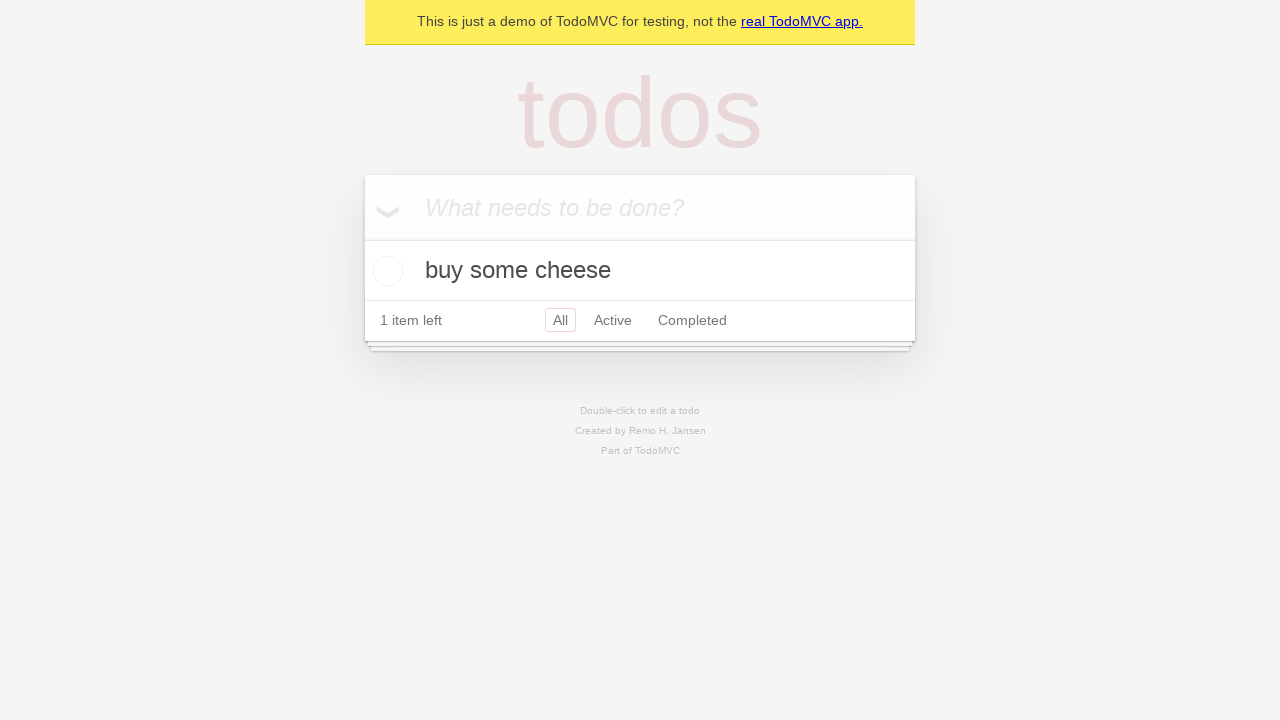

Filled new-todo input with 'feed the cat' on .new-todo
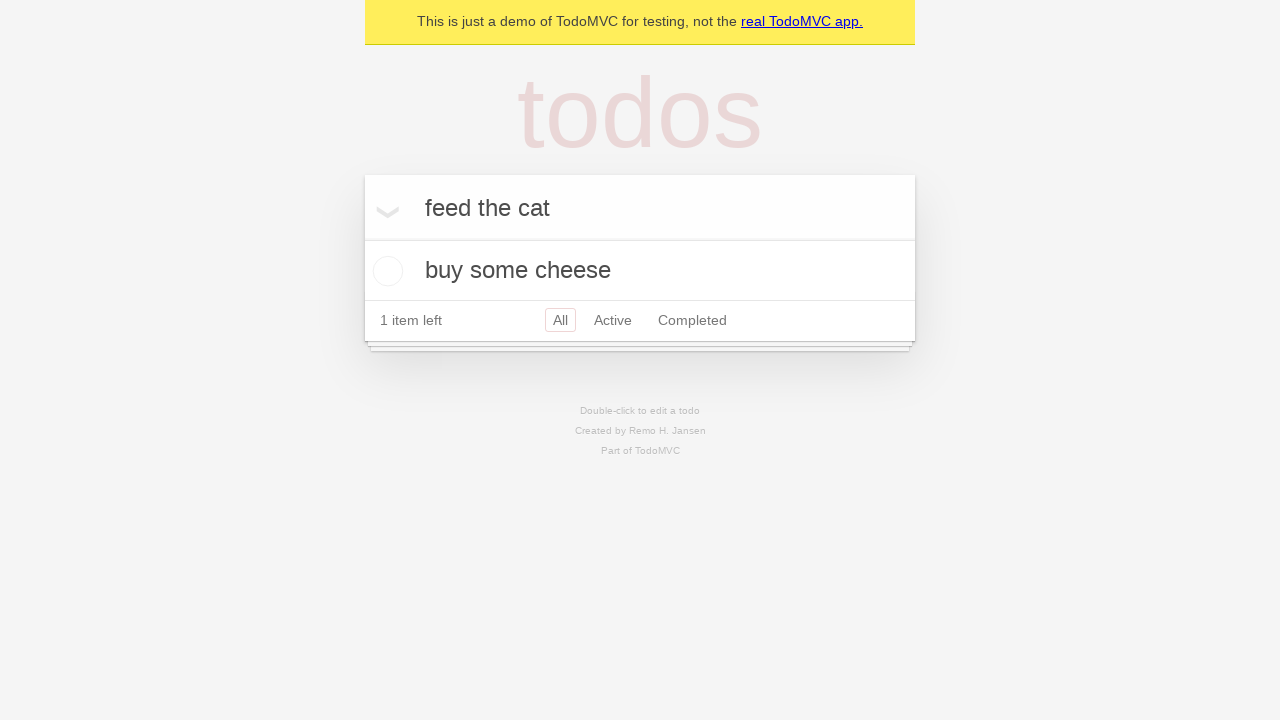

Pressed Enter to create second todo item on .new-todo
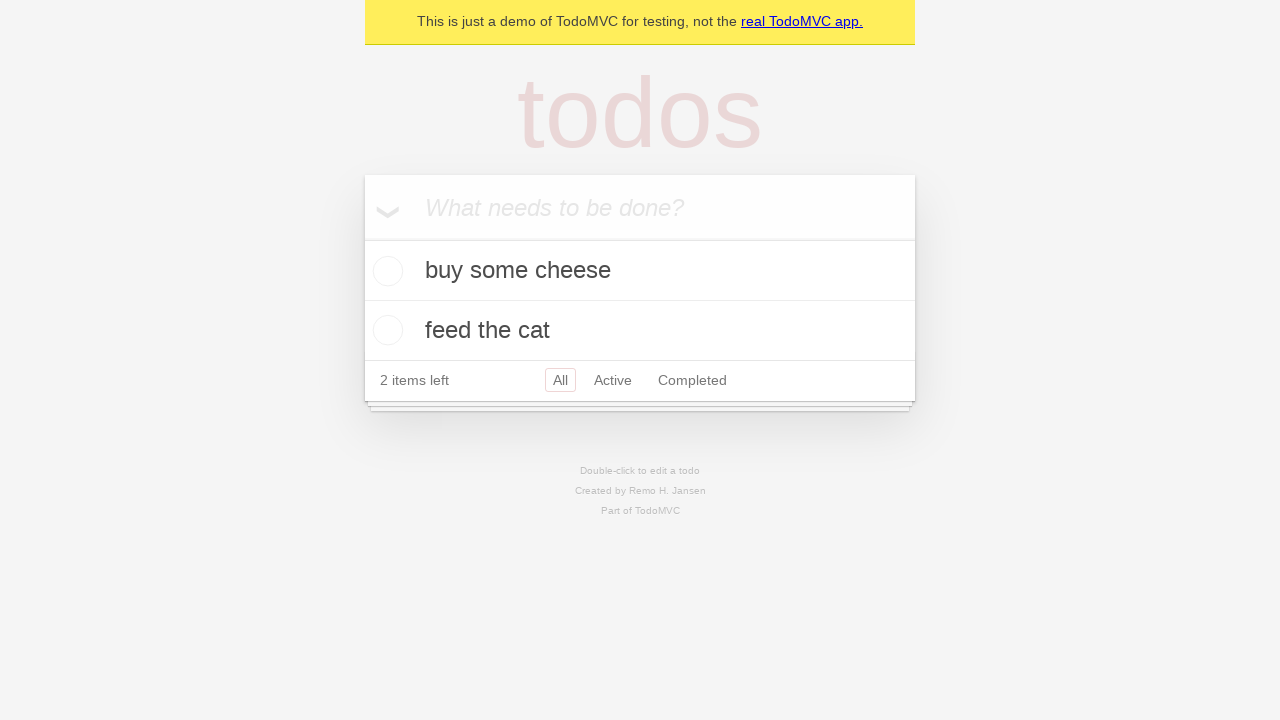

Filled new-todo input with 'book a doctors appointment' on .new-todo
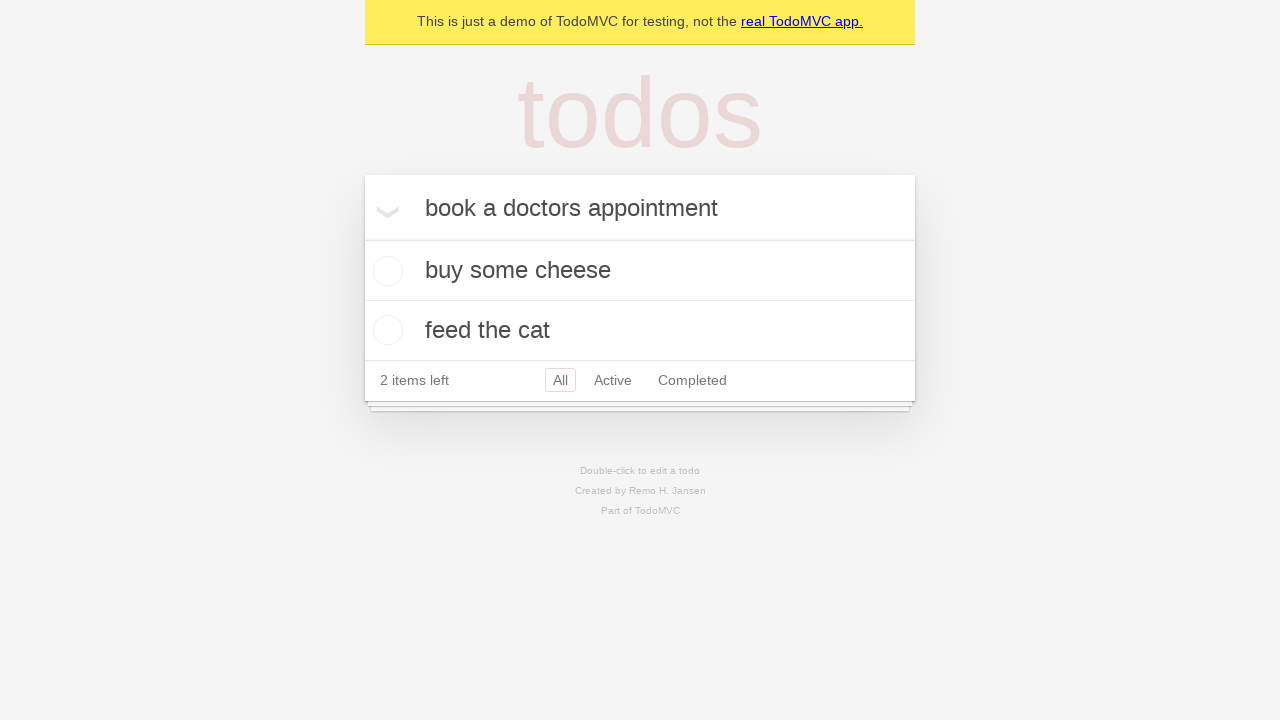

Pressed Enter to create third todo item on .new-todo
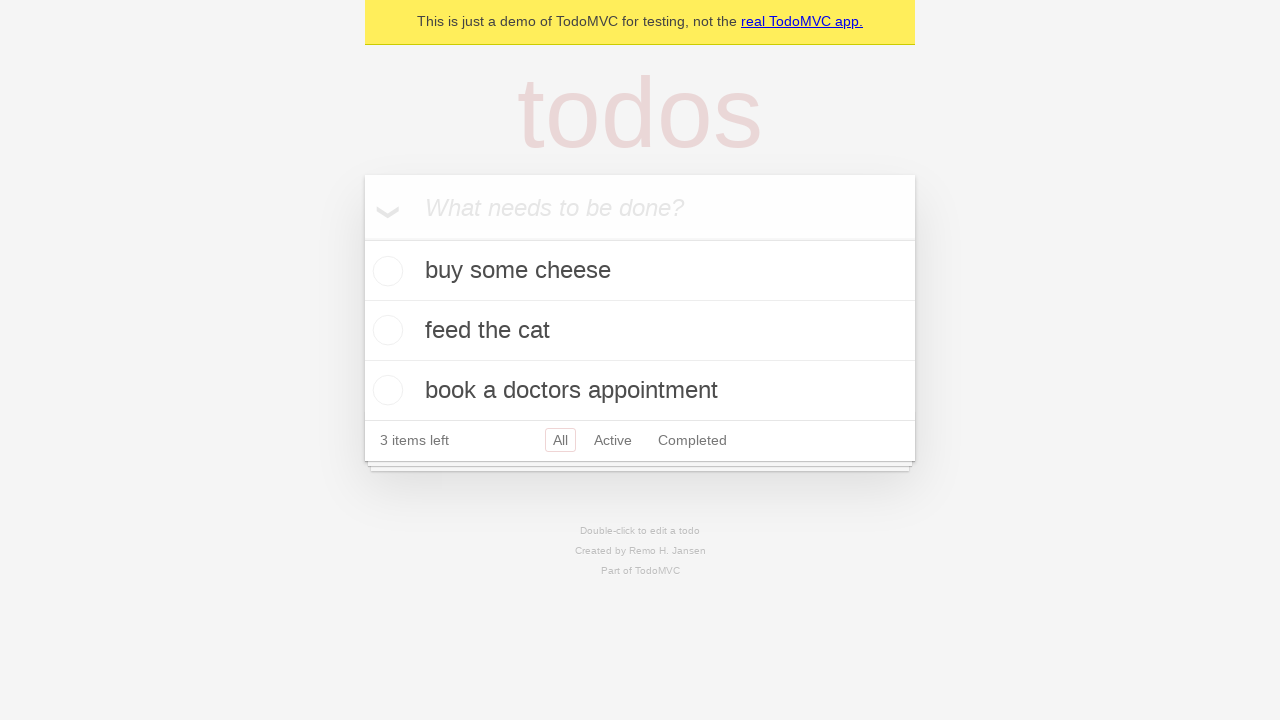

Checked second todo item to mark it as complete at (385, 330) on .todo-list li .toggle >> nth=1
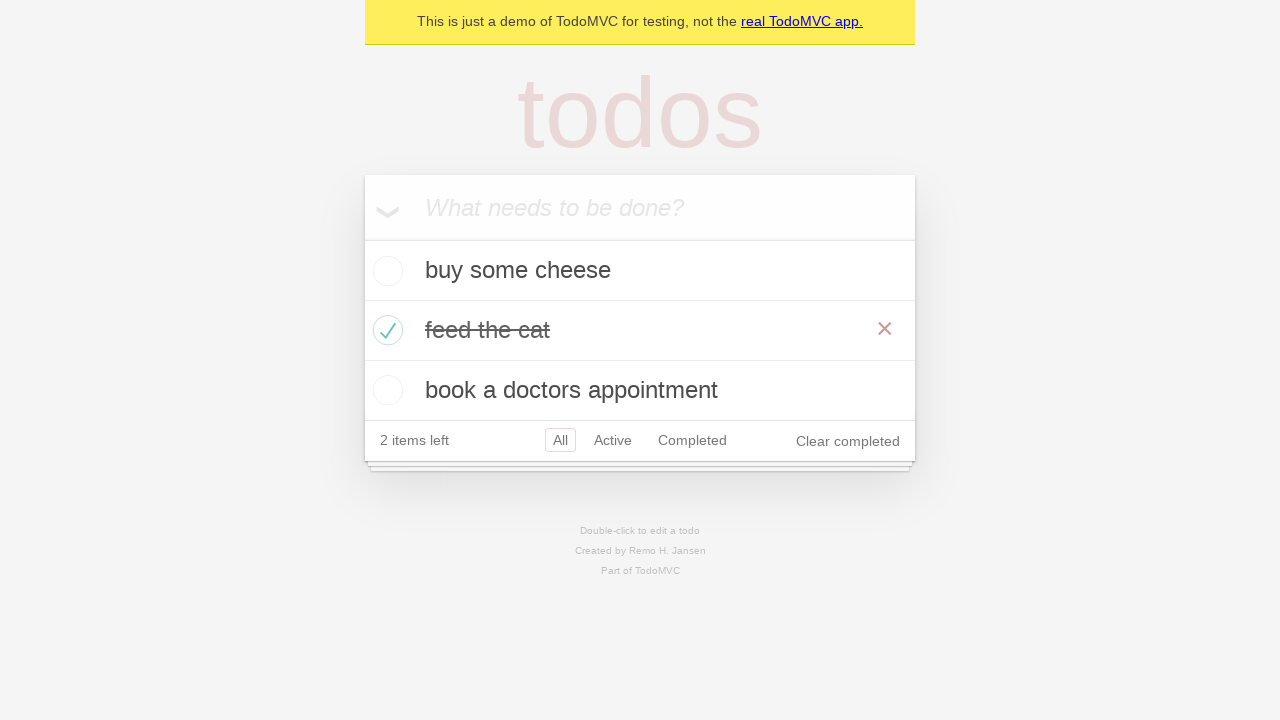

Clicked 'All' filter to view all todo items at (560, 440) on .filters >> text=All
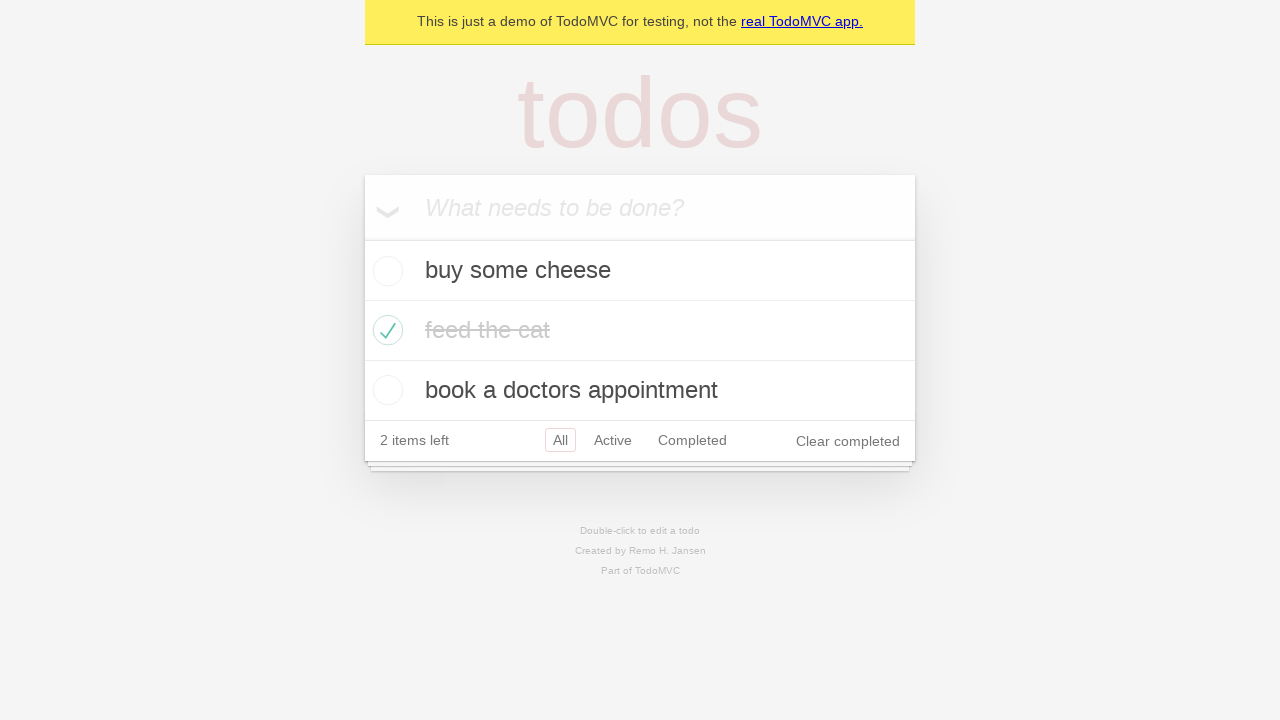

Clicked 'Active' filter to view active todo items at (613, 440) on .filters >> text=Active
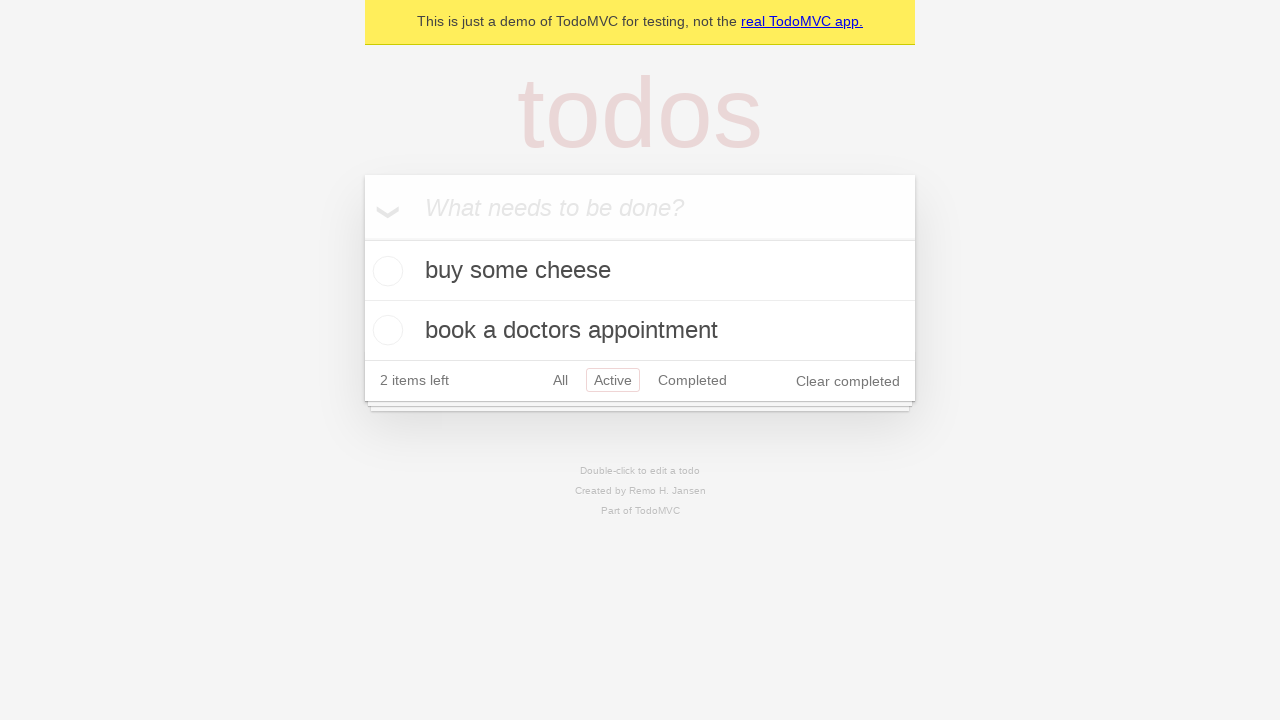

Clicked 'Completed' filter to view completed todo items at (692, 380) on .filters >> text=Completed
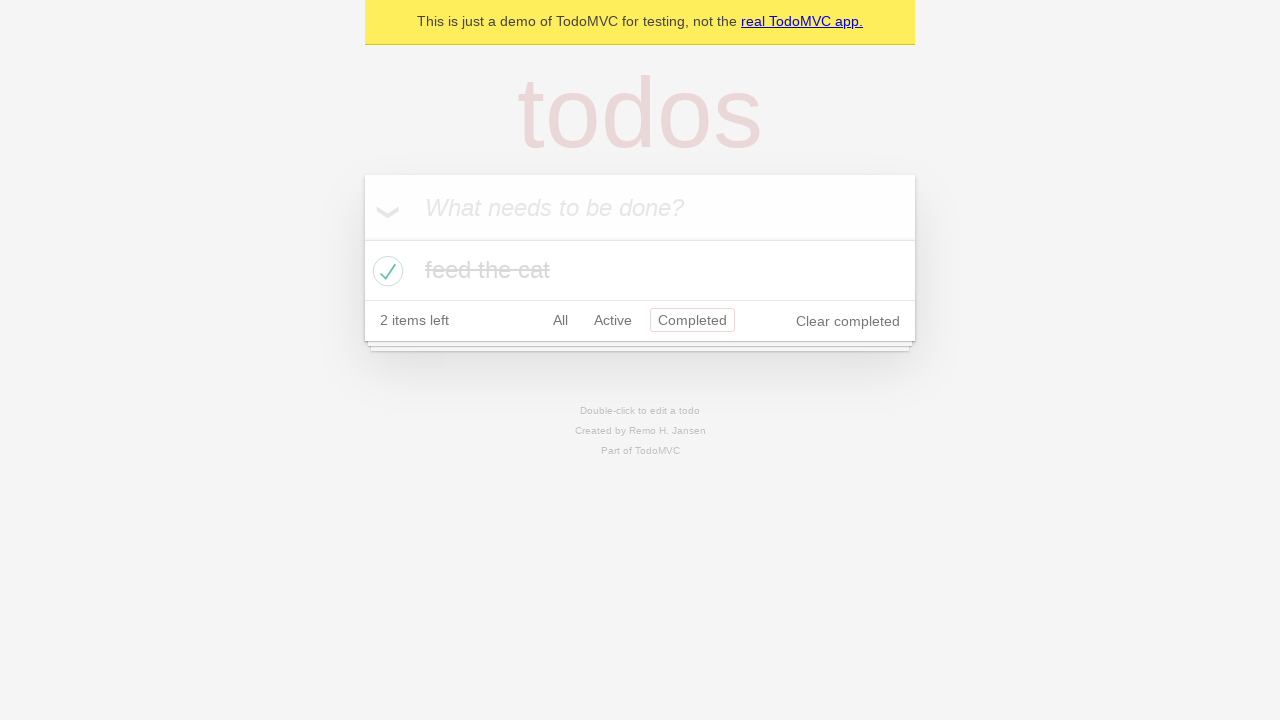

Navigated back to Active filter view using browser back button
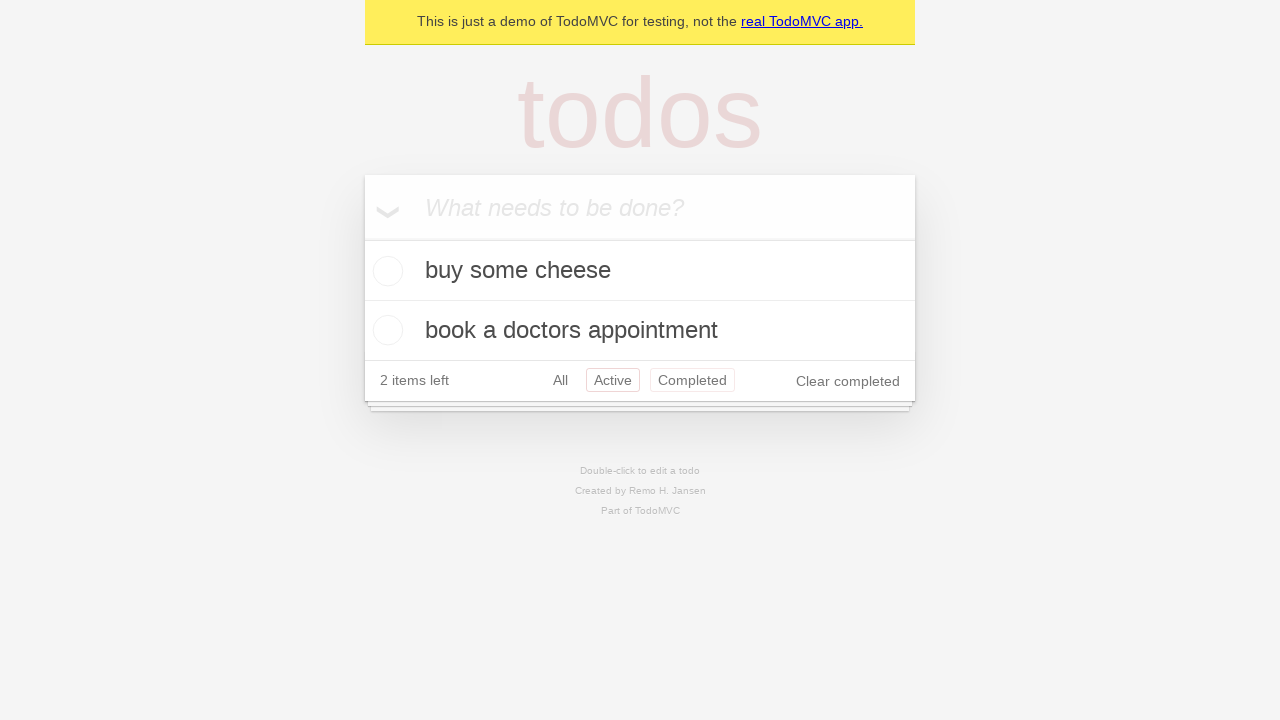

Navigated back to All filter view using browser back button
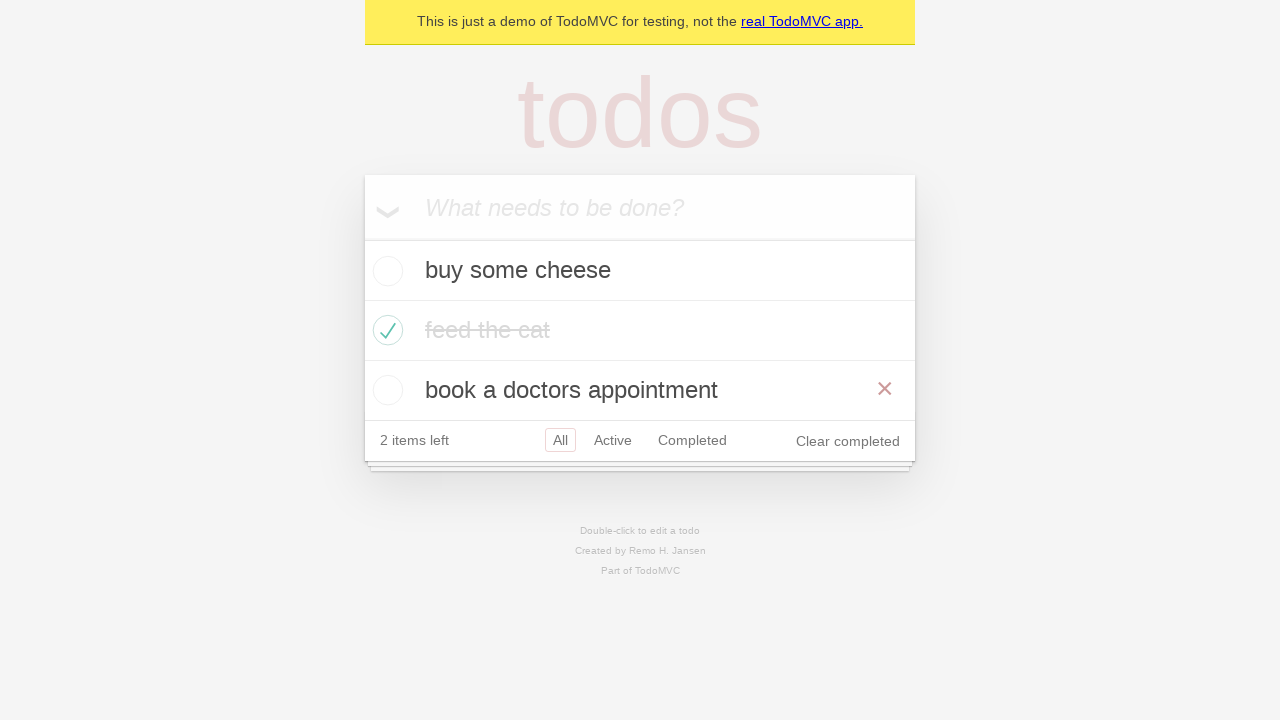

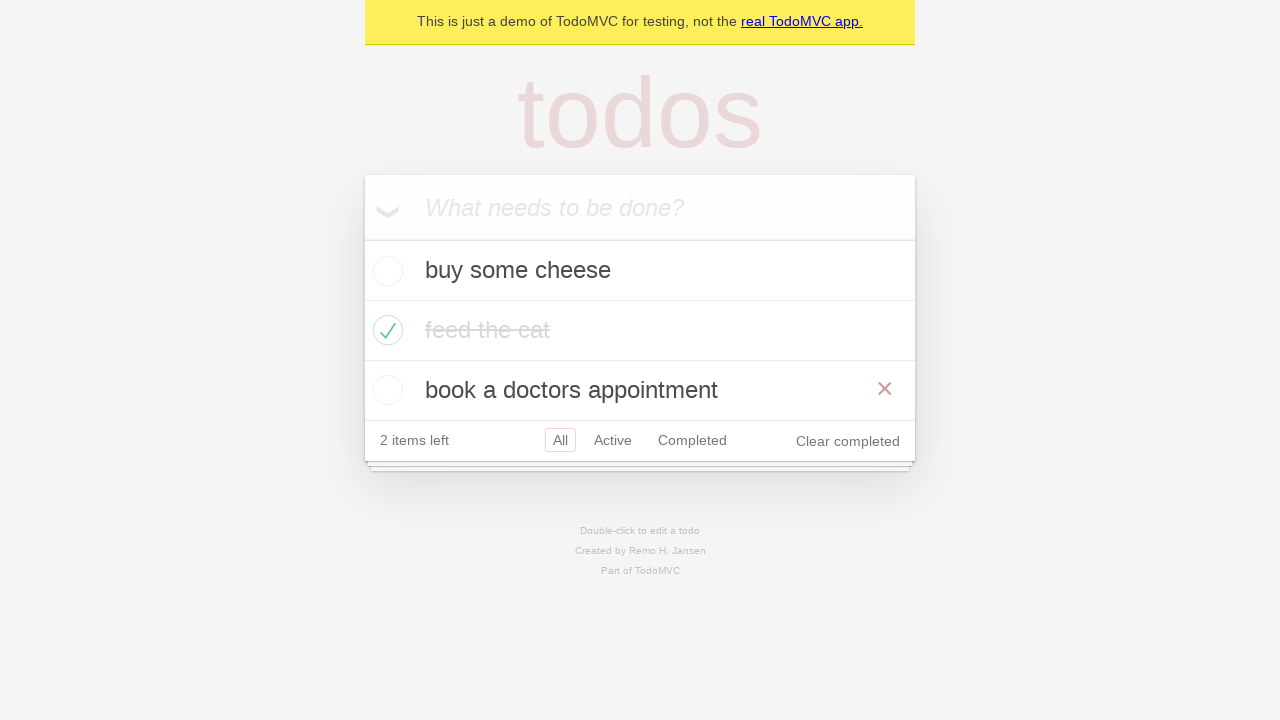